Tests clicking a link by its text content on the DemoQA links page

Starting URL: https://demoqa.com/links

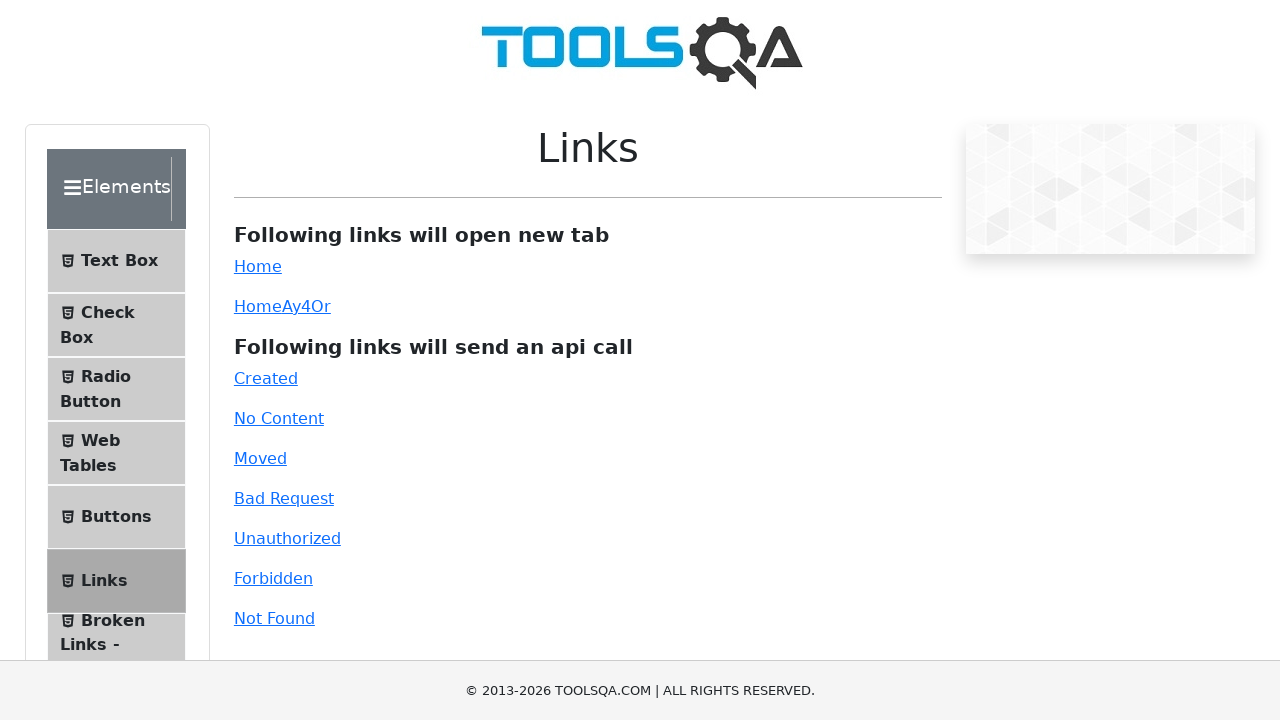

Clicked the 'Created' link by text content on DemoQA links page at (266, 378) on internal:text="Created"i
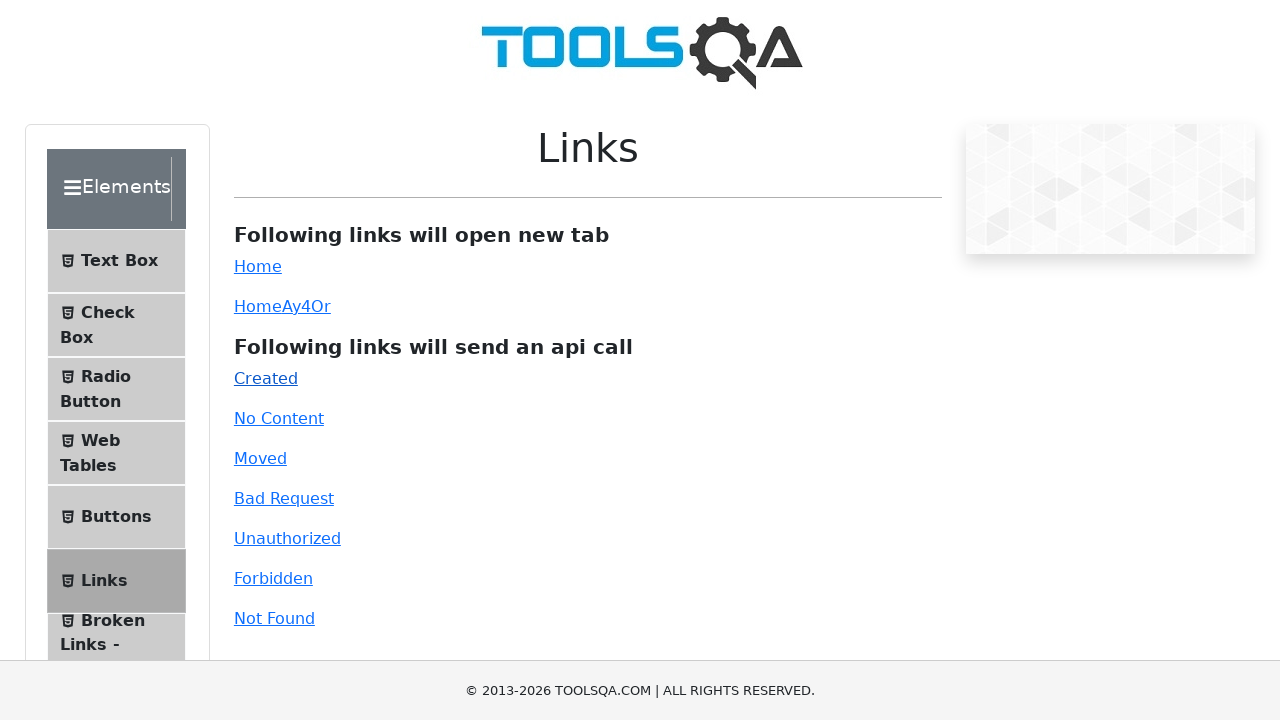

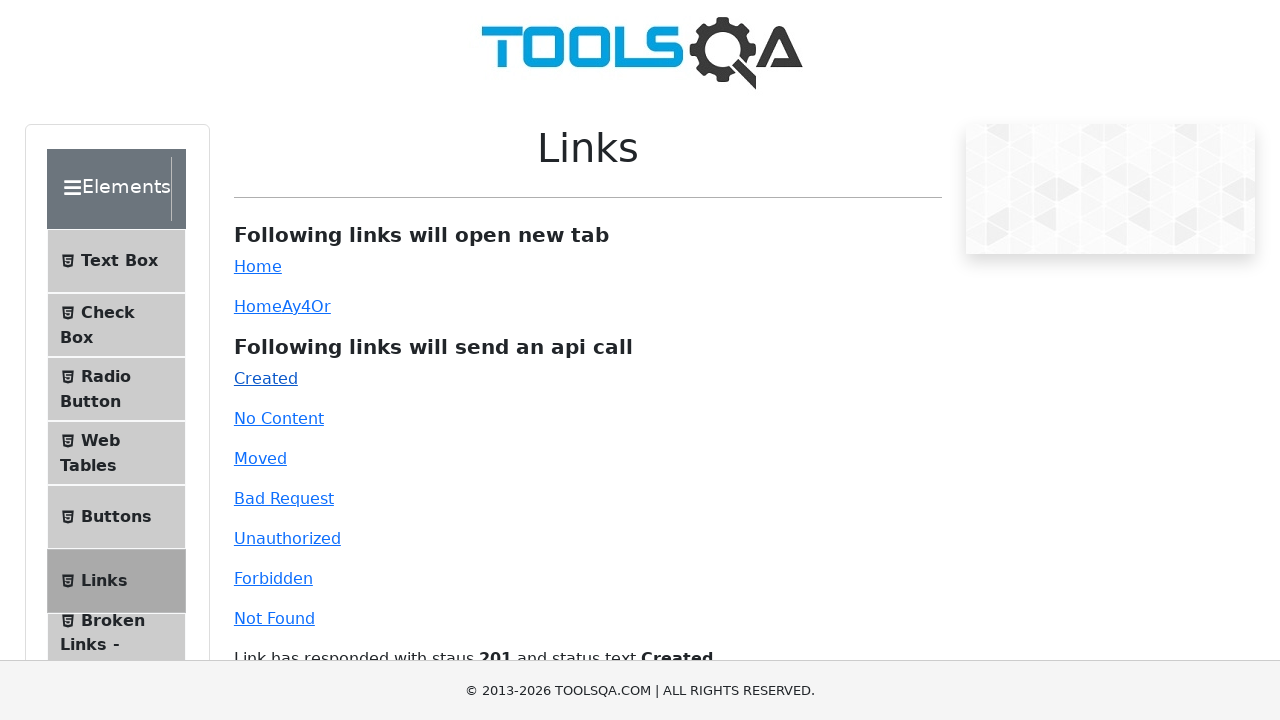